Tests form validation by entering invalid special characters in the Company Name field

Starting URL: https://cryptonewz.io/

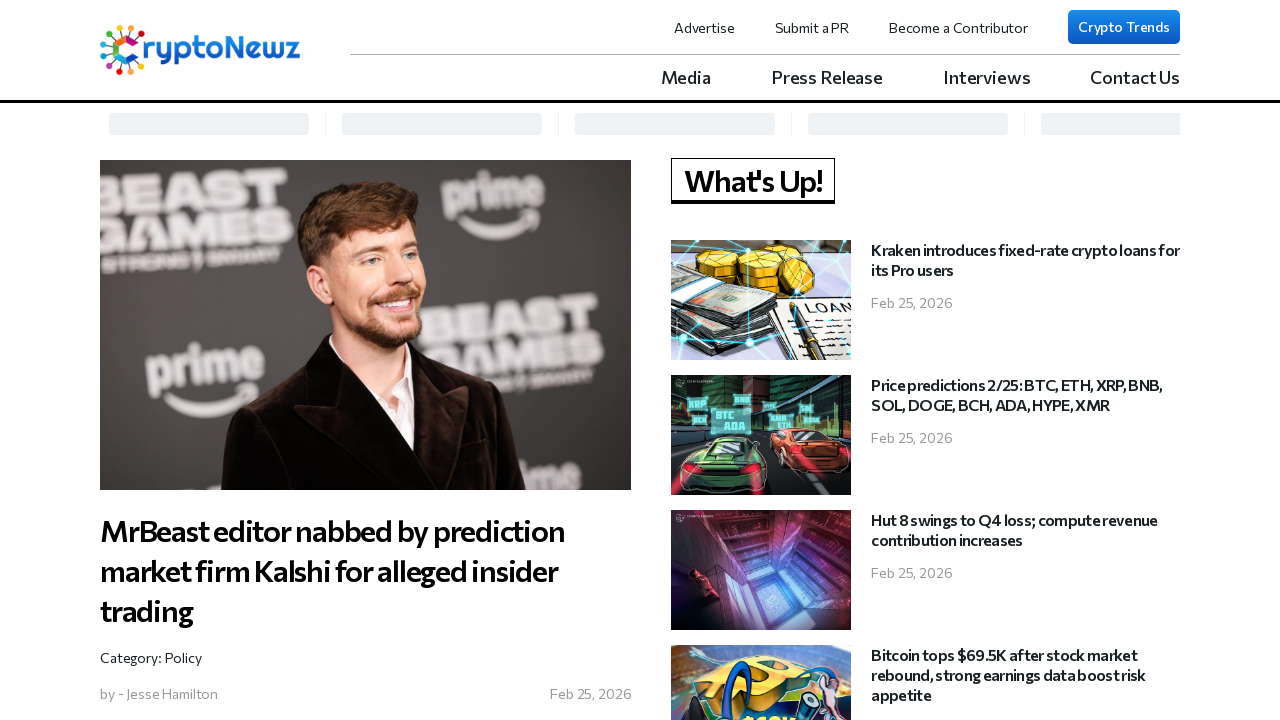

Clicked 'Submit a PR' link to navigate to PR submission page at (812, 27) on xpath=//a[contains(text(),'Submit a PR')]
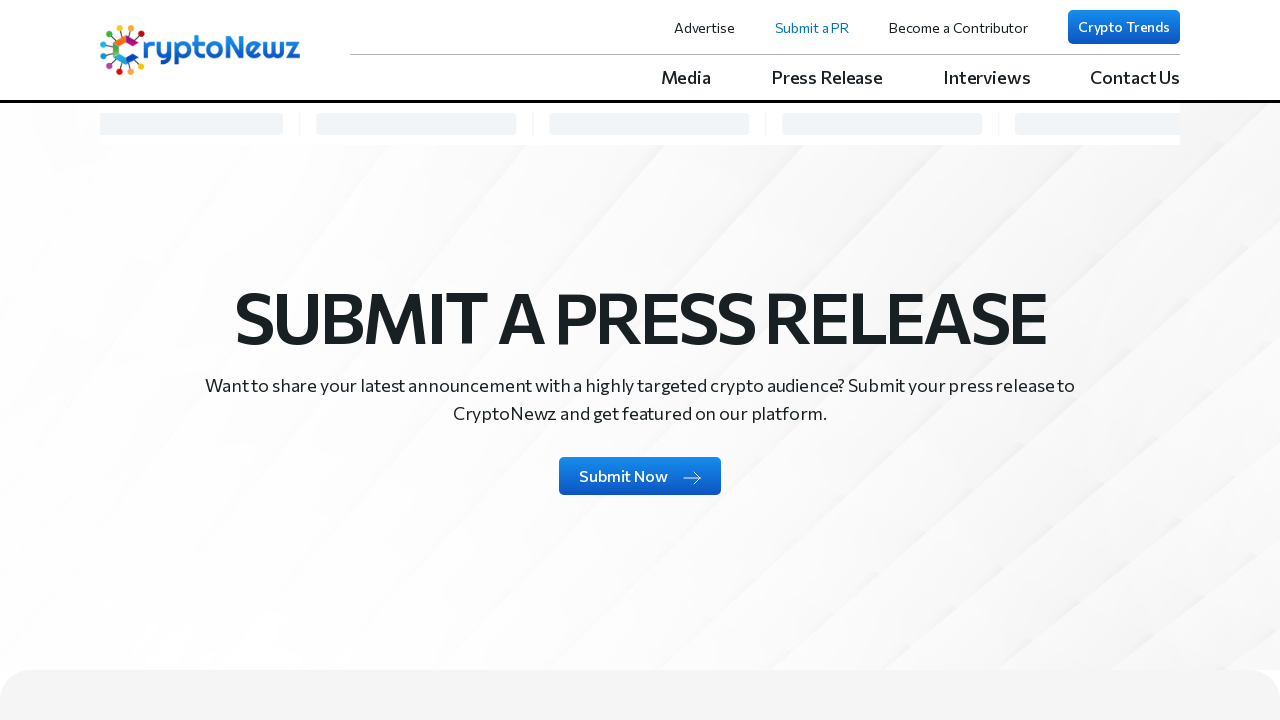

Clicked first 'Submit Now' button to open form at (640, 476) on (//a[contains(text(),'Submit Now')])[1]
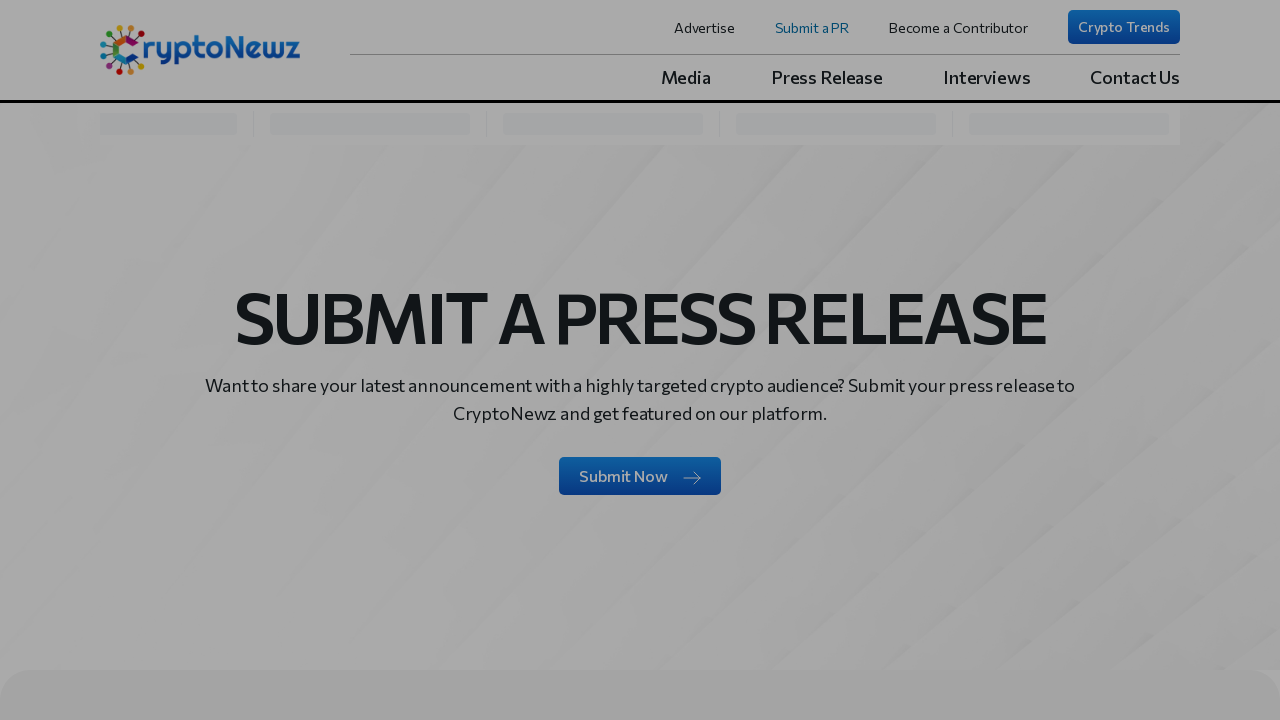

Filled PR Name field with 'Robert Johnson' on //input[@name='prName']
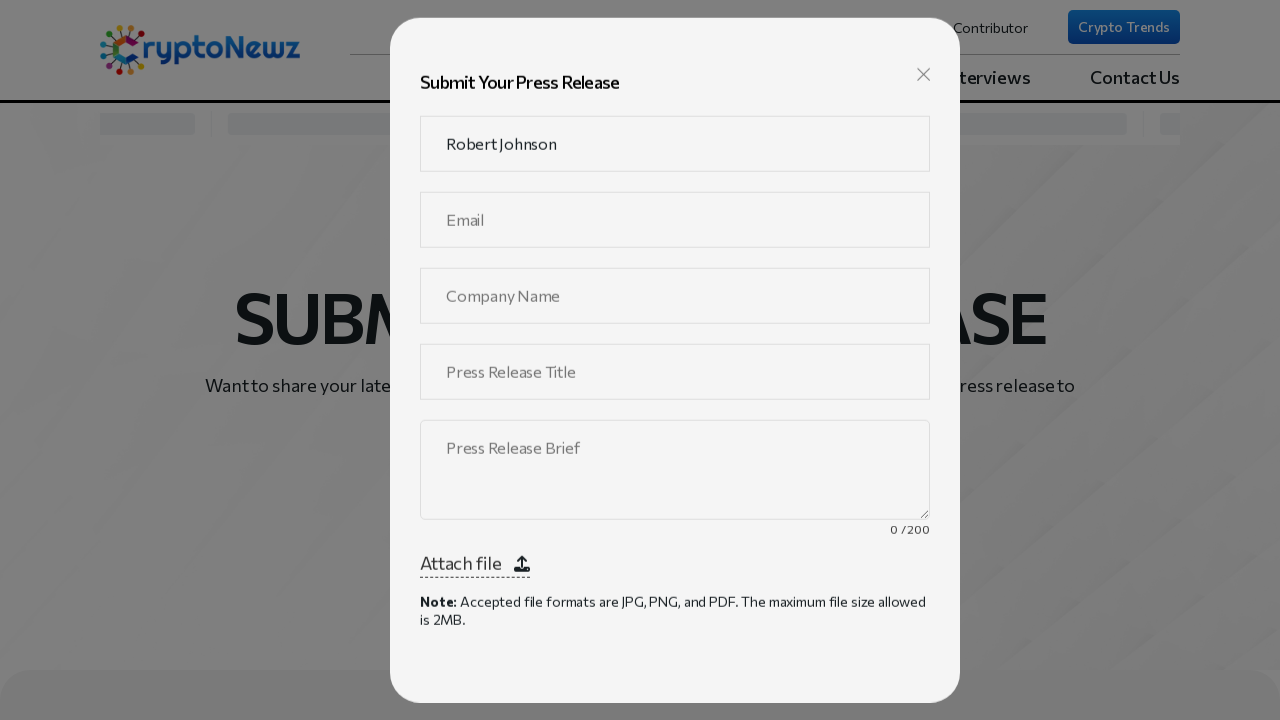

Filled PR Email field with 'robert.j@example.com' on //input[@name='prEmail']
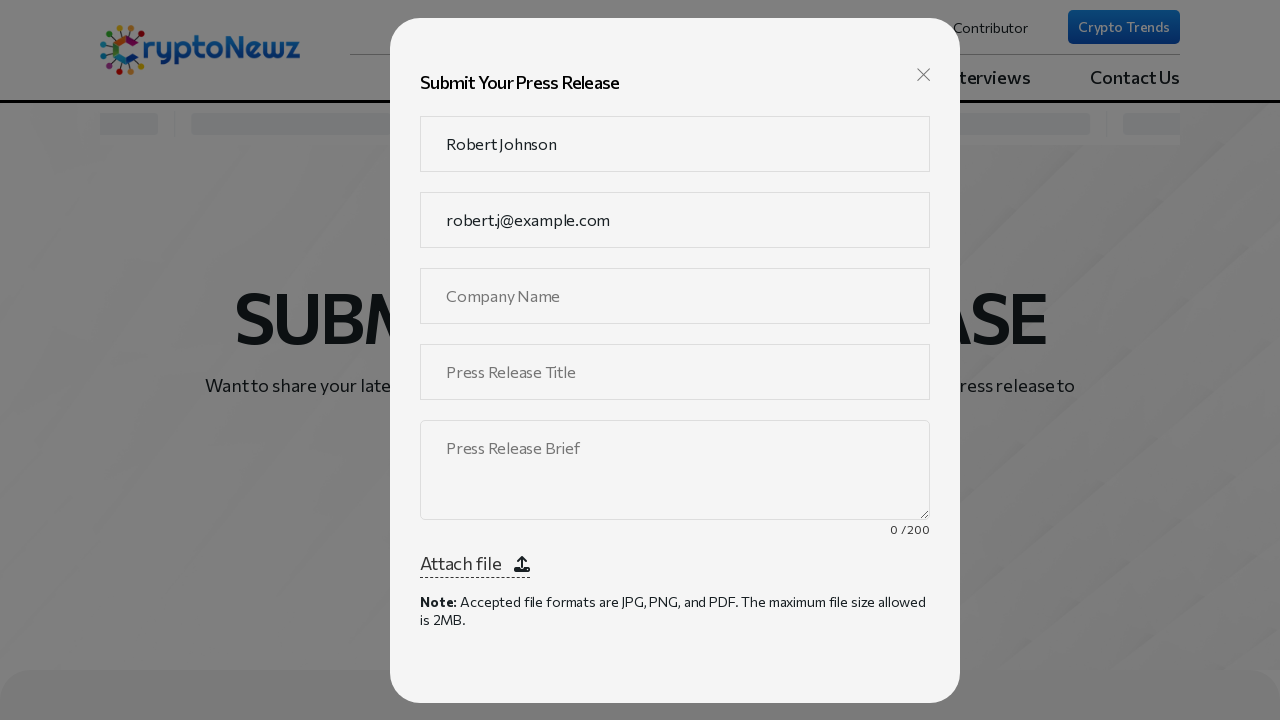

Filled Company Name field with invalid special characters '@#$#@#$@##' on //input[@name='prCompanyName']
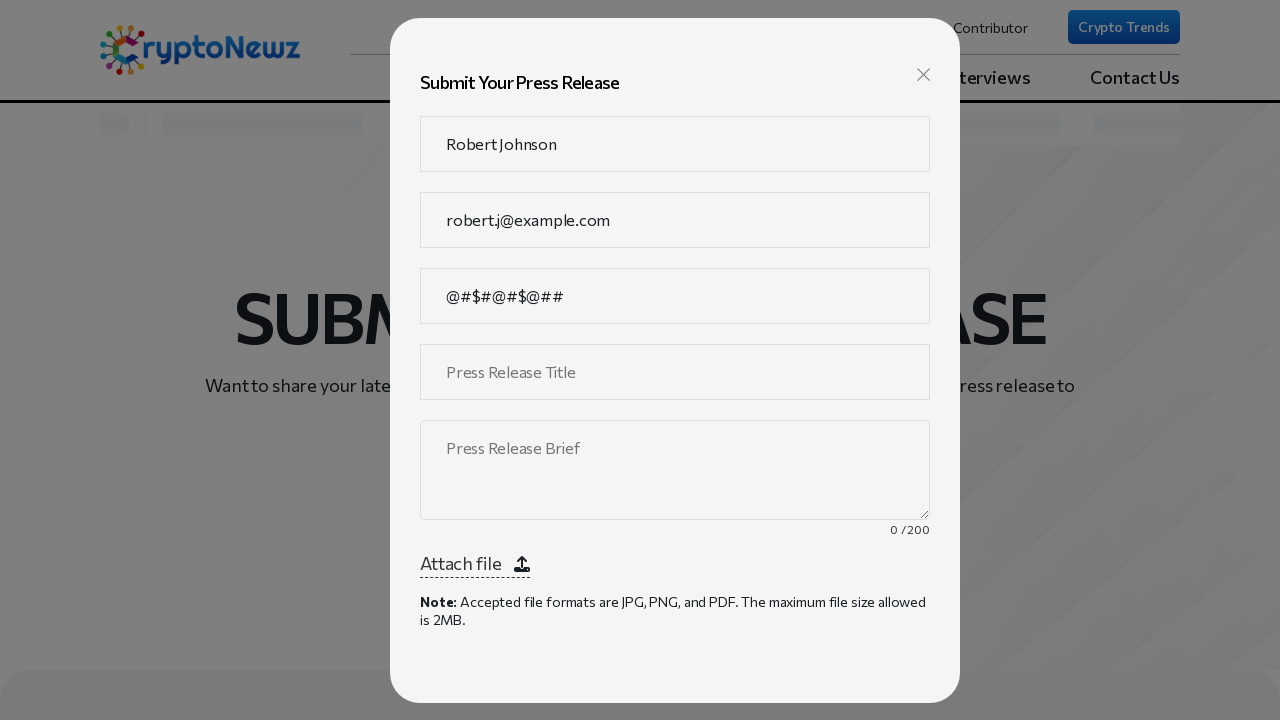

Filled Press Release Title field with 'Industry News' on //input[@name='prPressReleaseTitle']
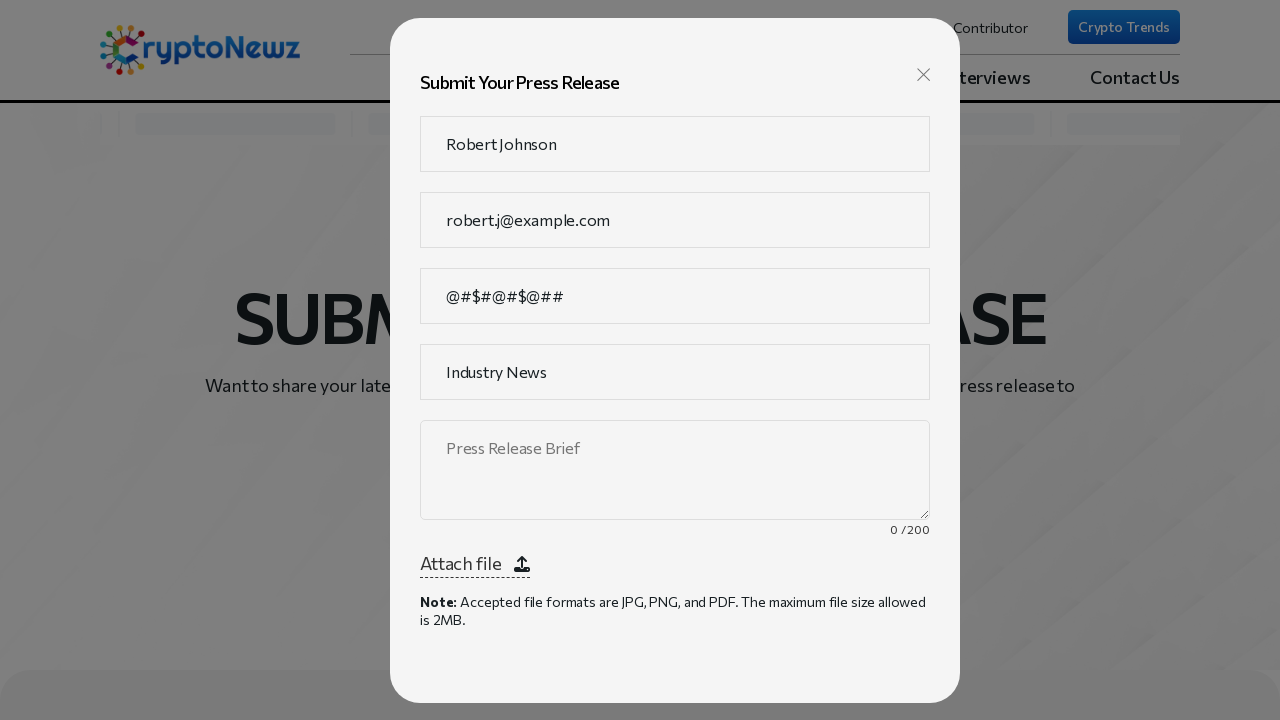

Filled Press Release Brief field with 'Latest updates from our company' on //textarea[@name='pressReleaseBrief']
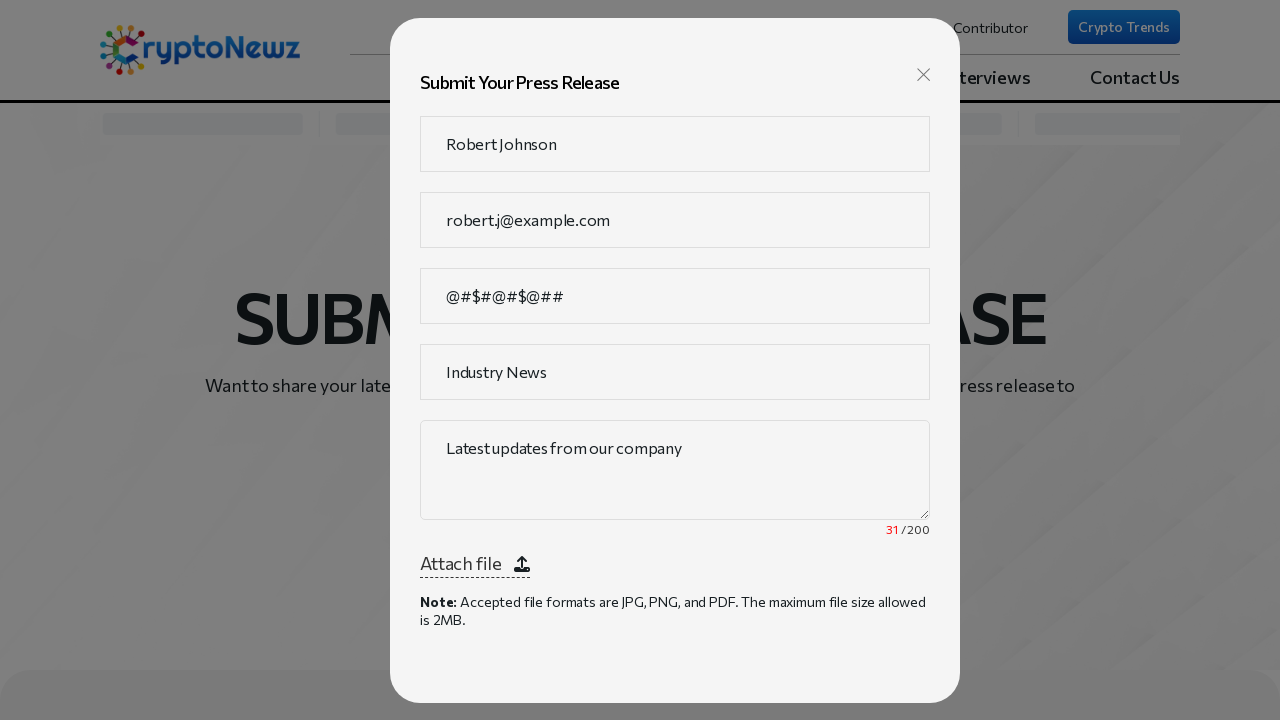

Clicked Submit button to trigger form validation at (675, 634) on xpath=//button[contains(text(),'Submit')]
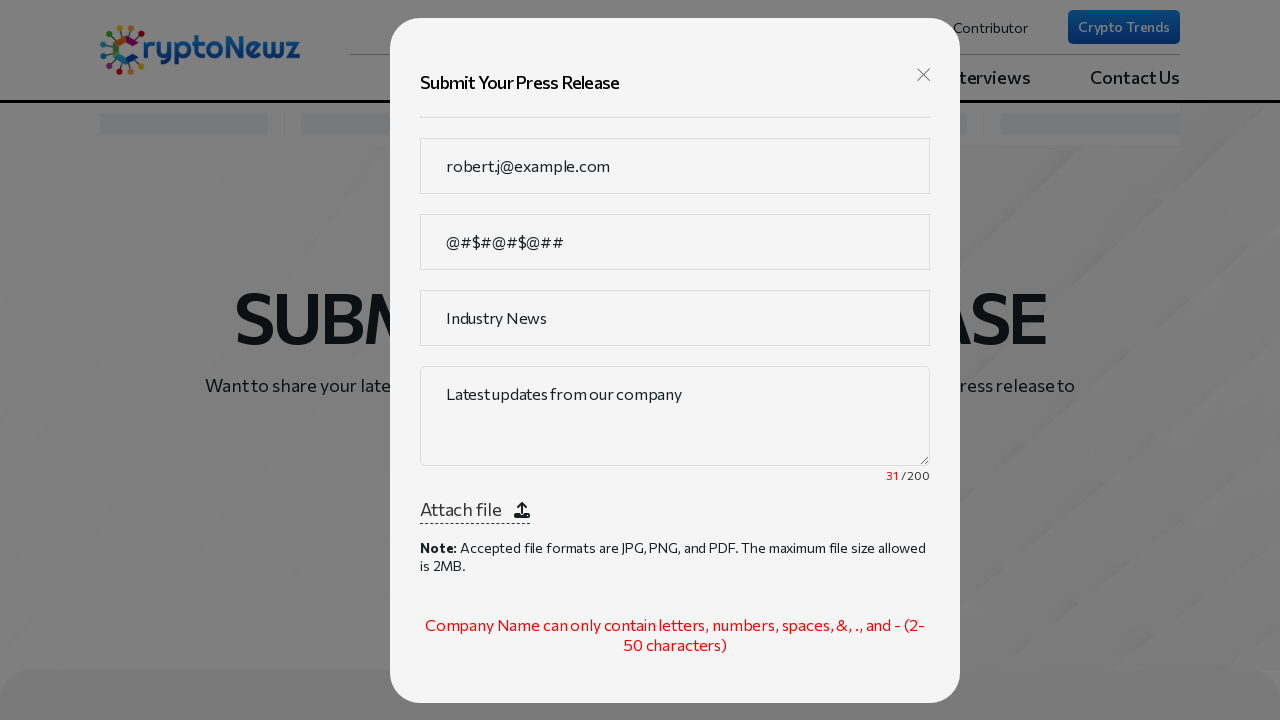

Validation error message appeared for invalid Company Name characters
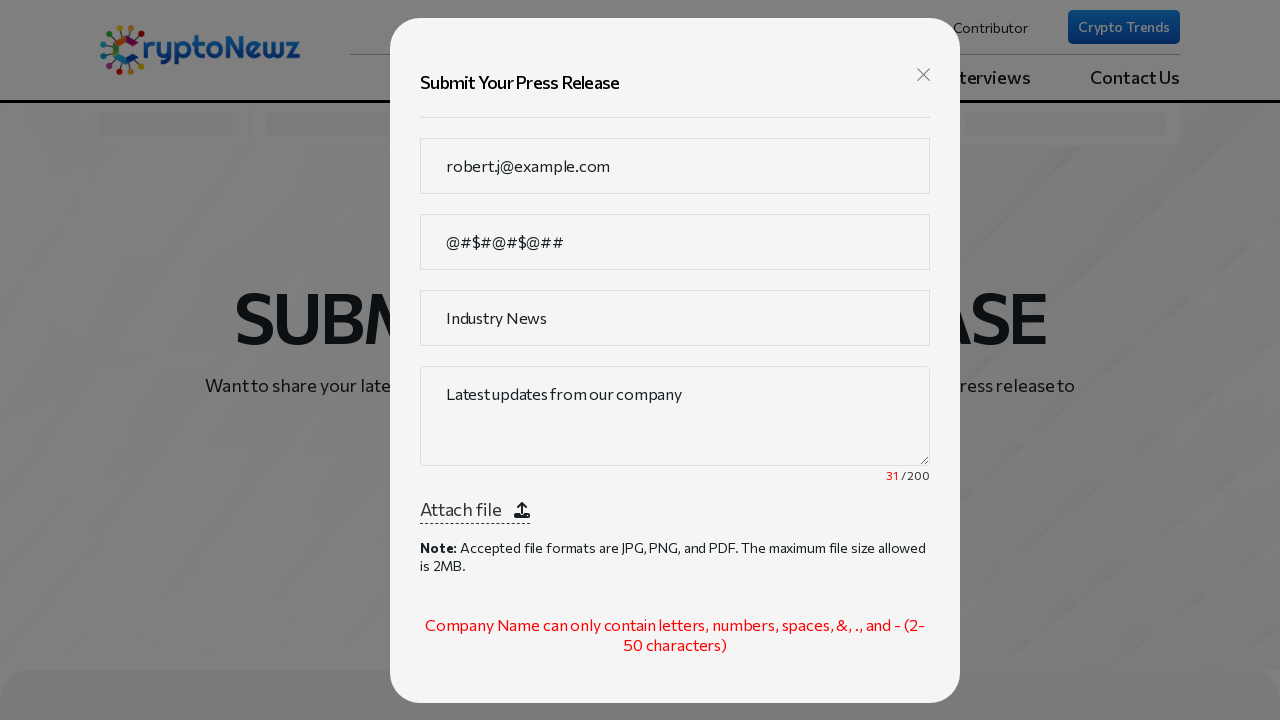

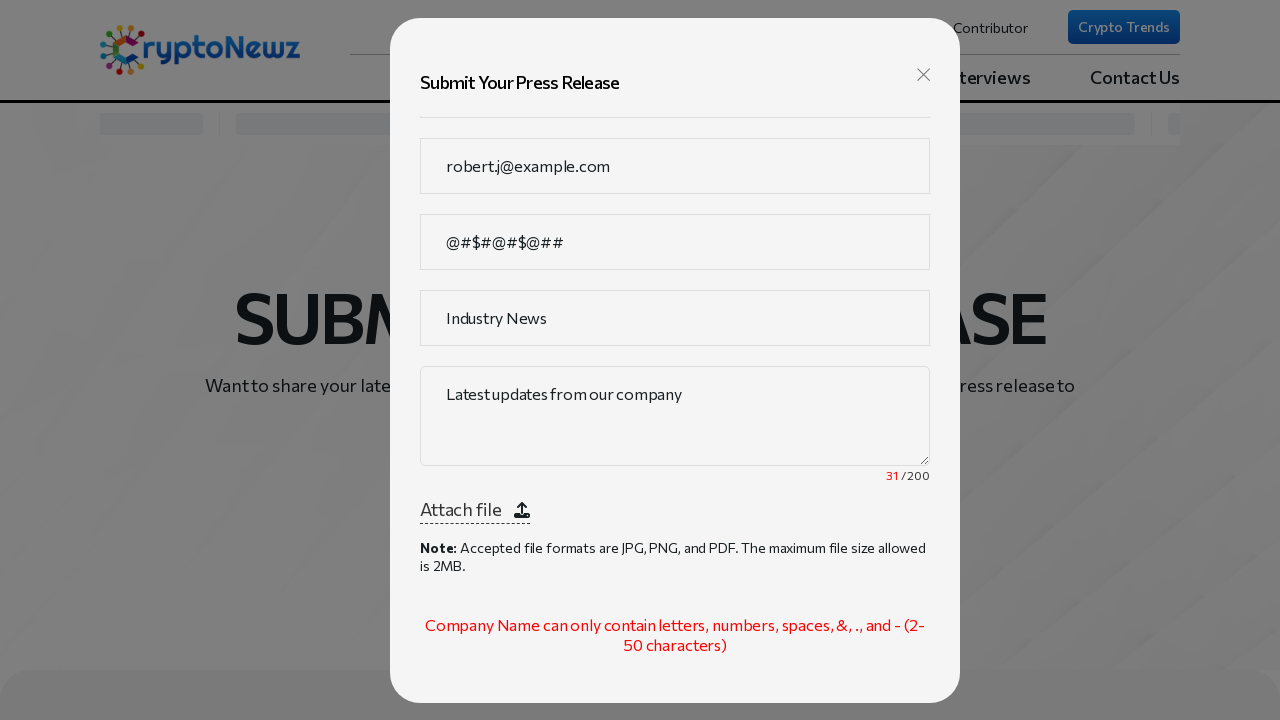